Tests that the Clear completed button is hidden when there are no completed items.

Starting URL: https://demo.playwright.dev/todomvc

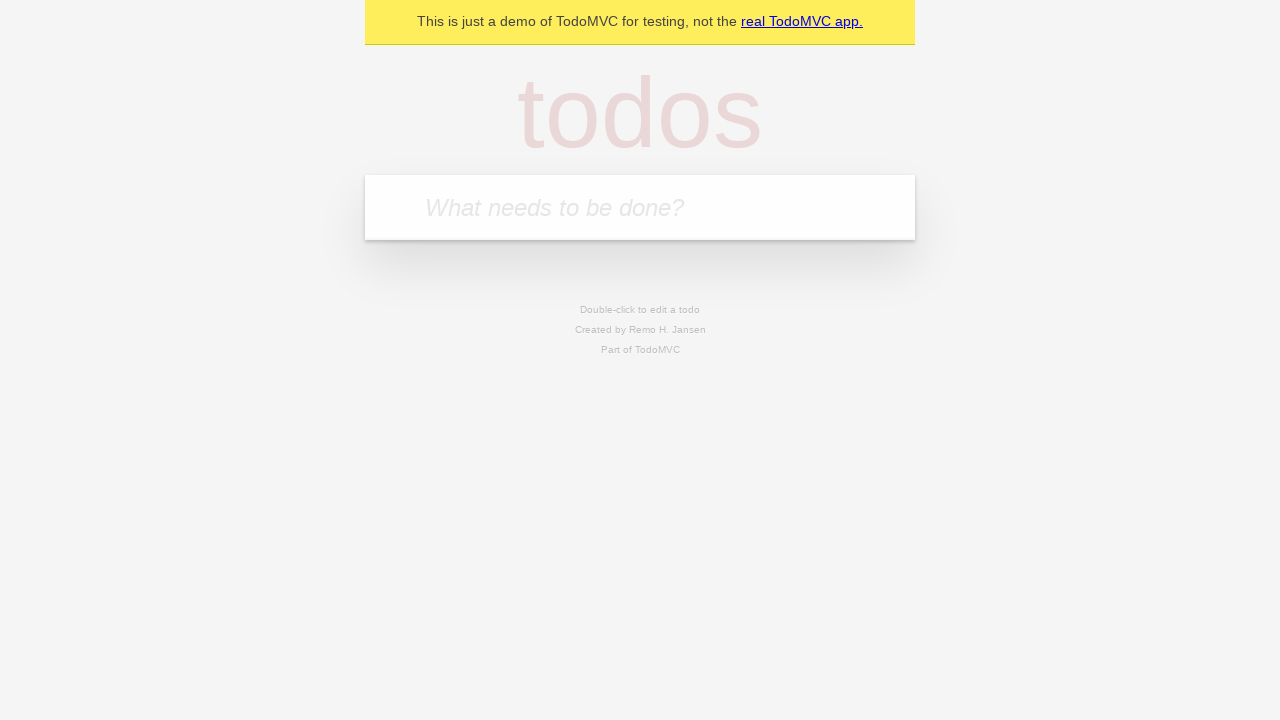

Filled todo input with 'buy some cheese' on internal:attr=[placeholder="What needs to be done?"i]
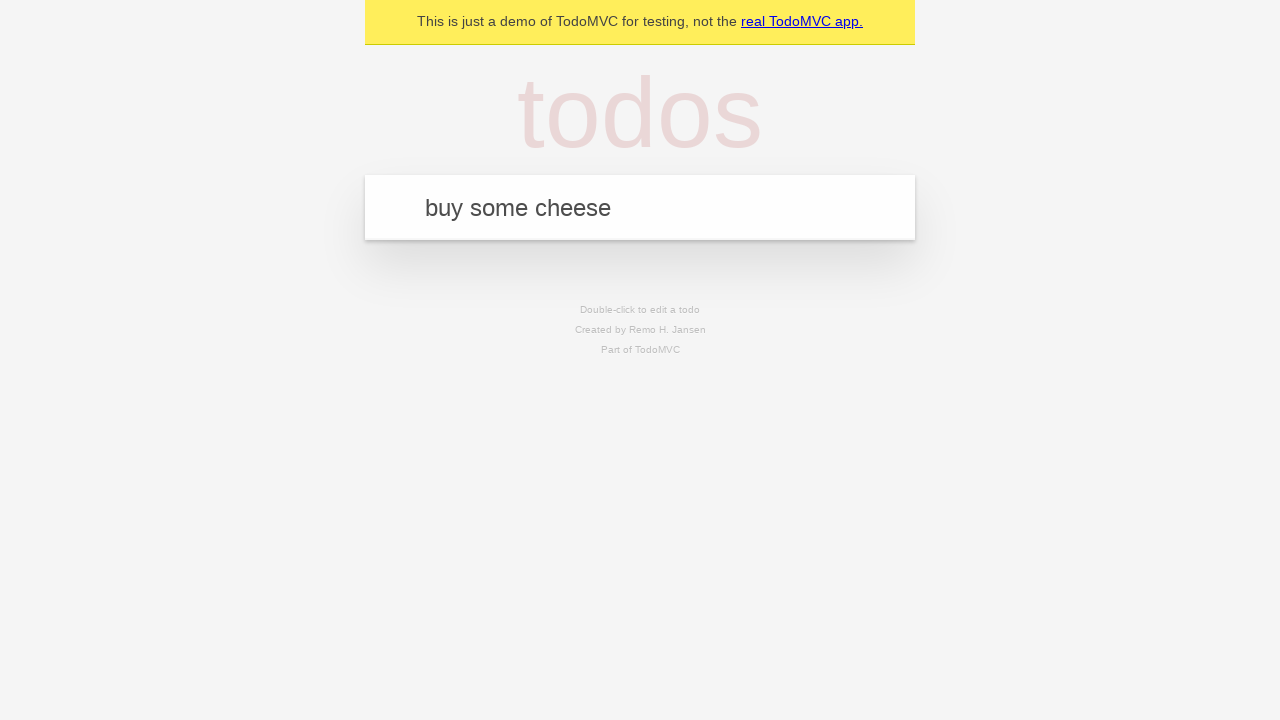

Pressed Enter to add first todo on internal:attr=[placeholder="What needs to be done?"i]
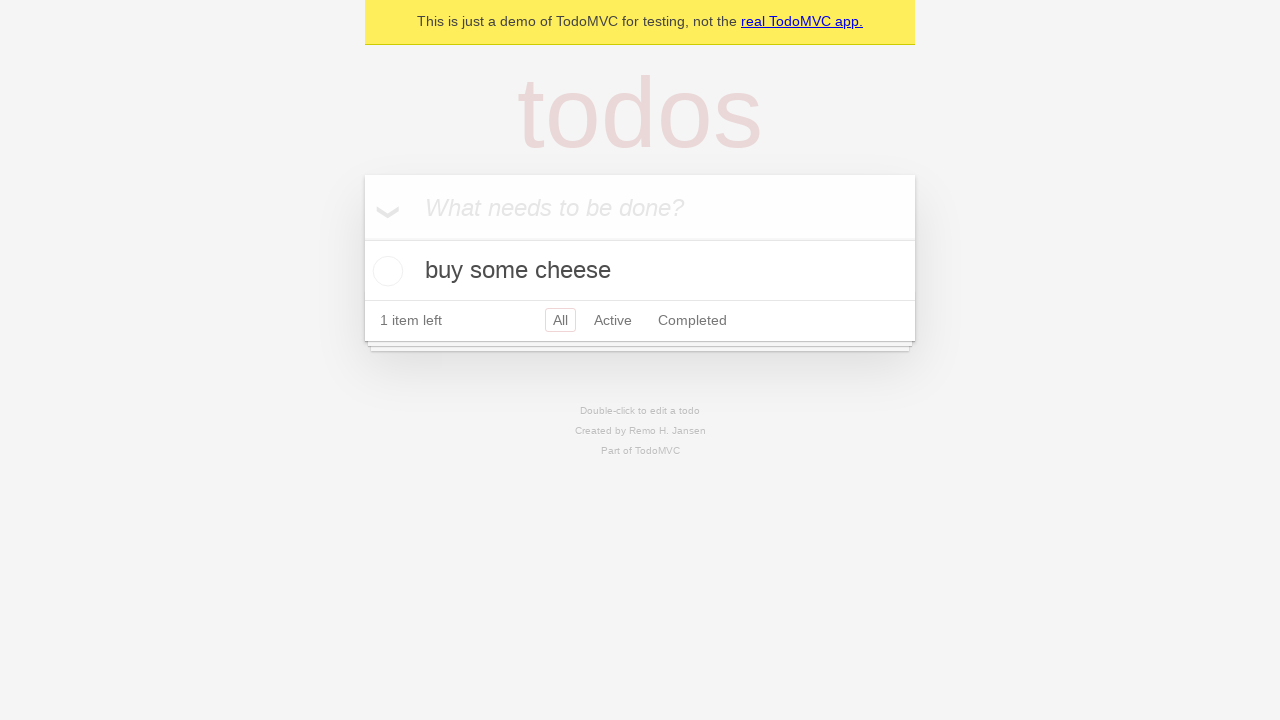

Filled todo input with 'feed the cat' on internal:attr=[placeholder="What needs to be done?"i]
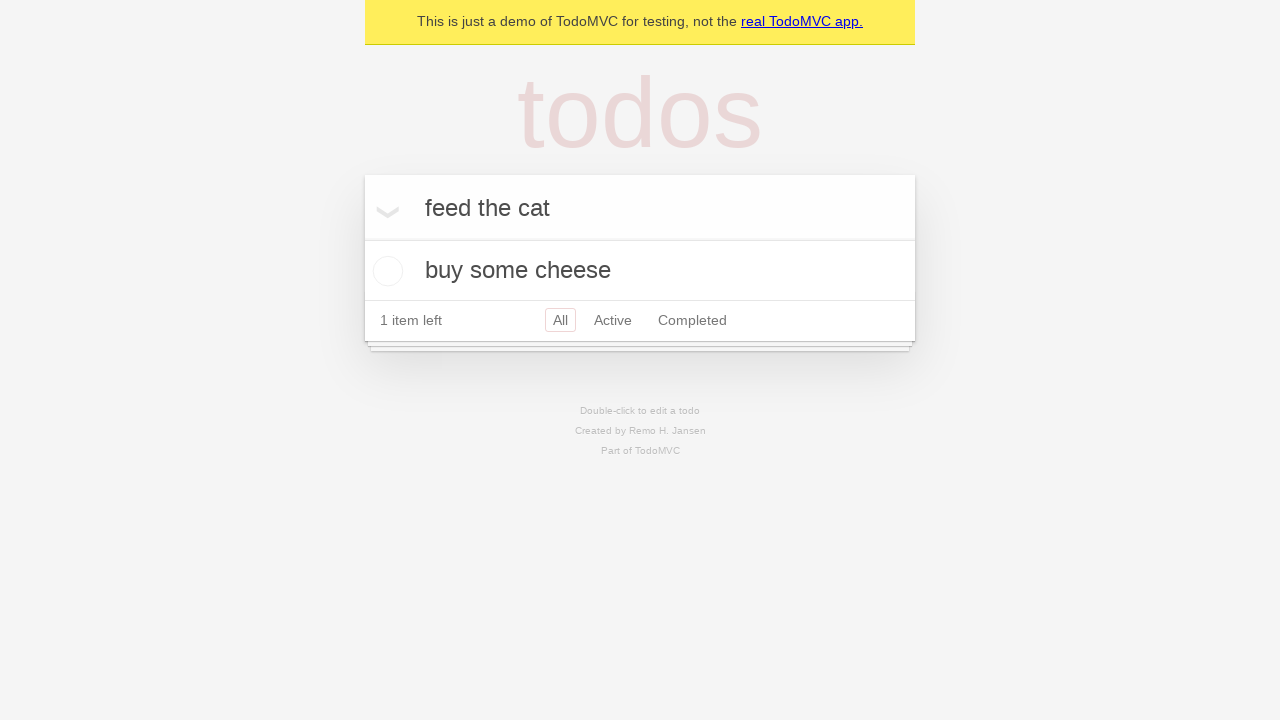

Pressed Enter to add second todo on internal:attr=[placeholder="What needs to be done?"i]
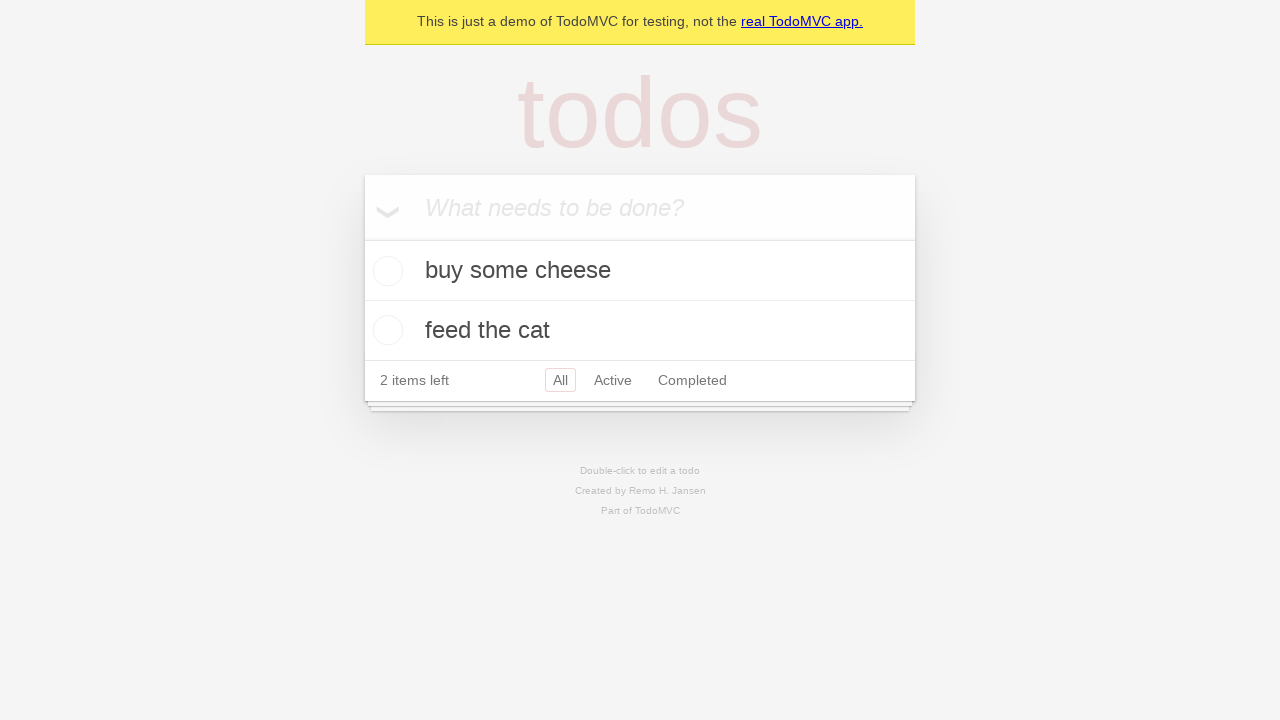

Filled todo input with 'book a doctors appointment' on internal:attr=[placeholder="What needs to be done?"i]
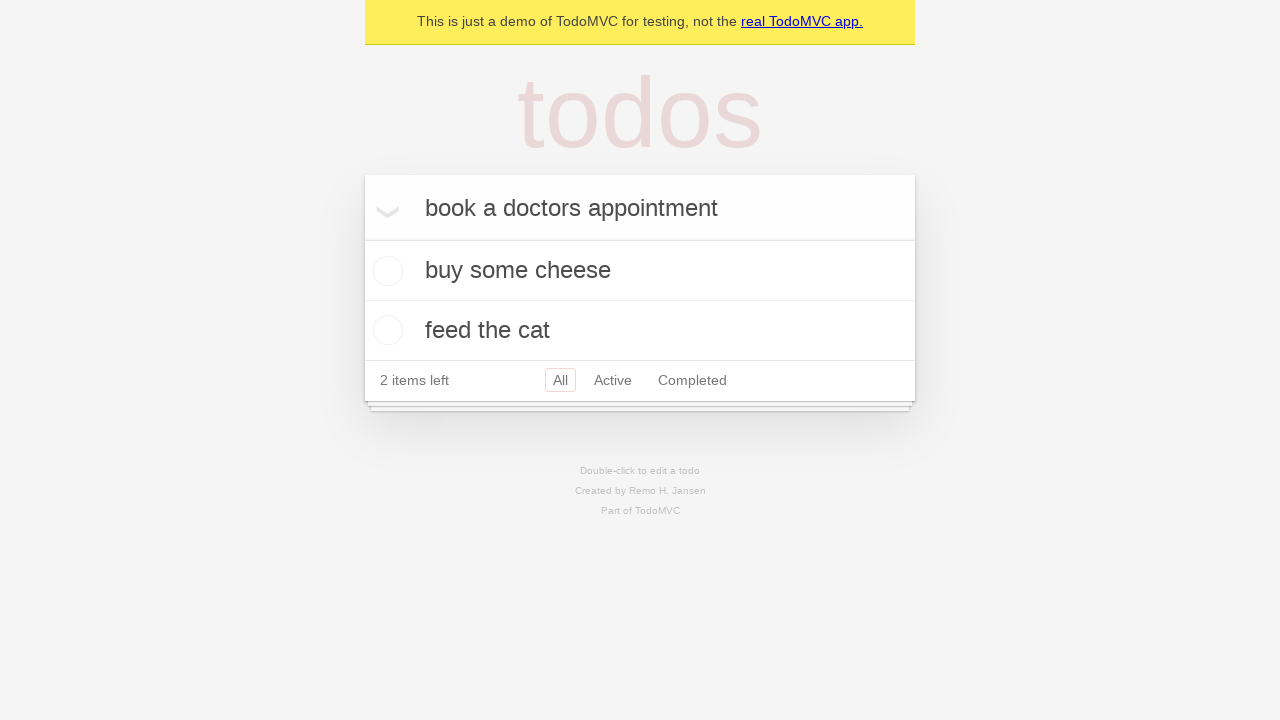

Pressed Enter to add third todo on internal:attr=[placeholder="What needs to be done?"i]
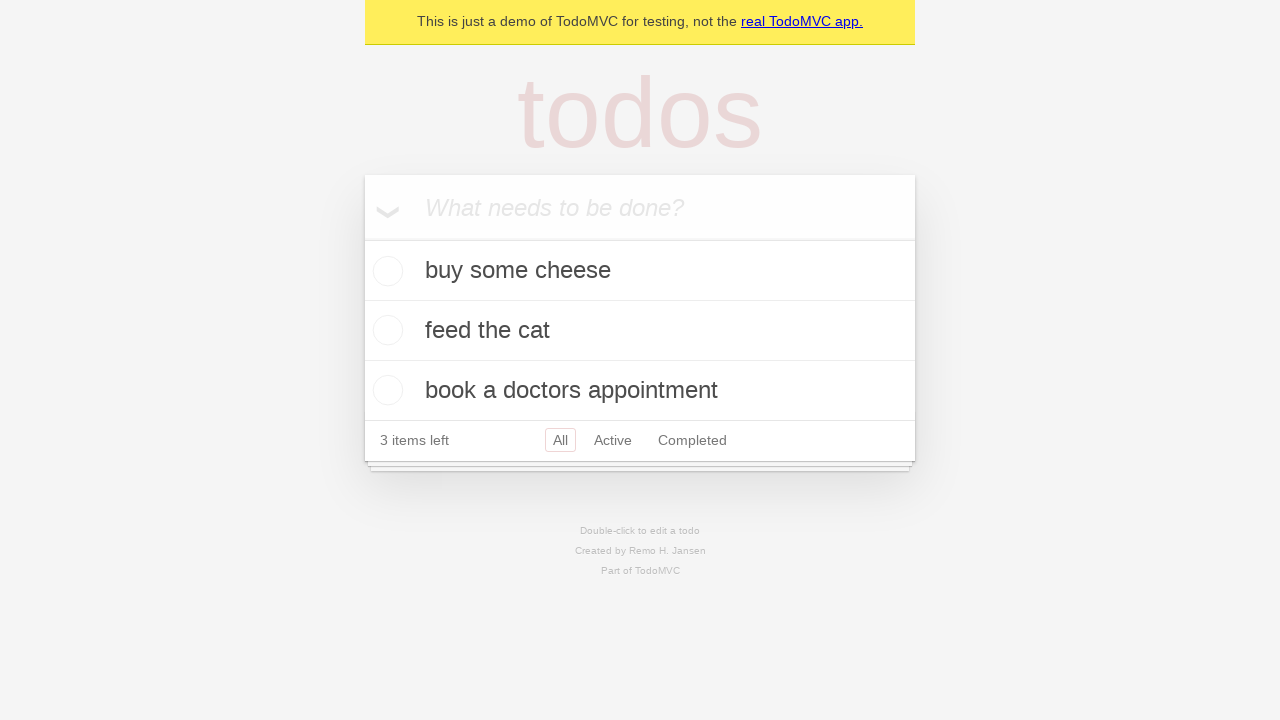

Checked the first todo item to mark it as completed at (385, 271) on .todo-list li .toggle >> nth=0
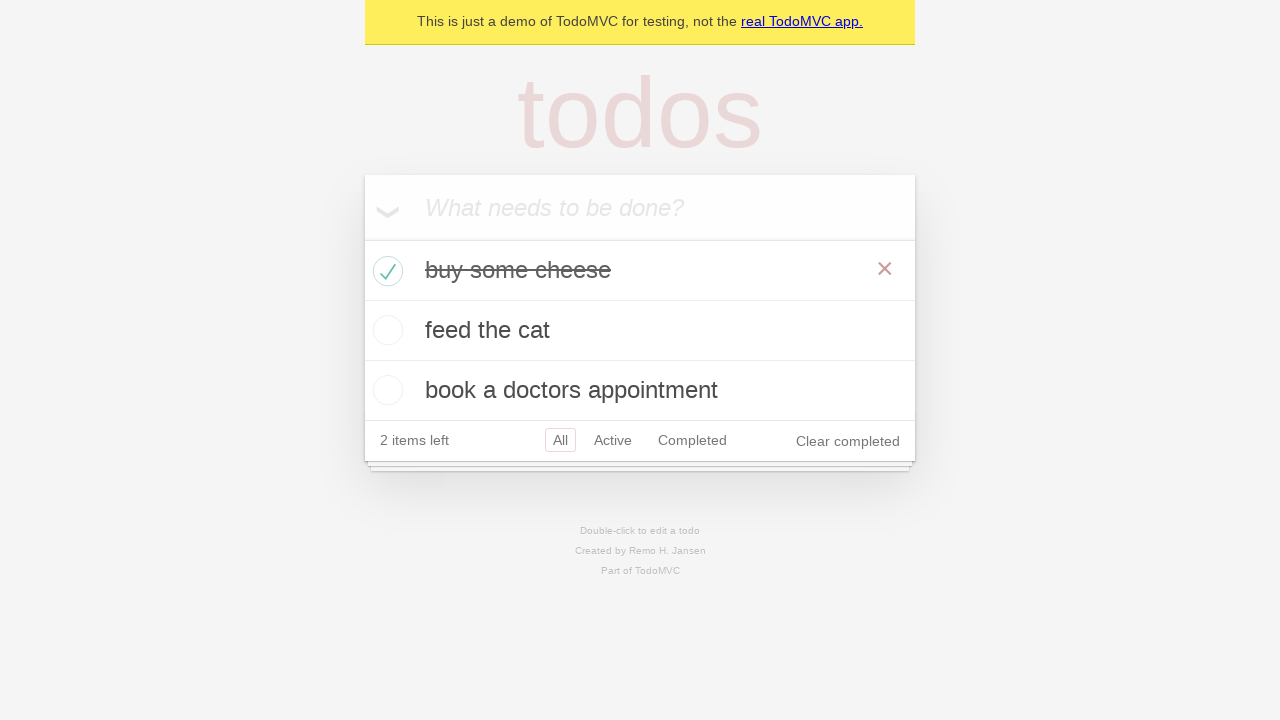

Clicked Clear completed button to remove completed items at (848, 441) on internal:role=button[name="Clear completed"i]
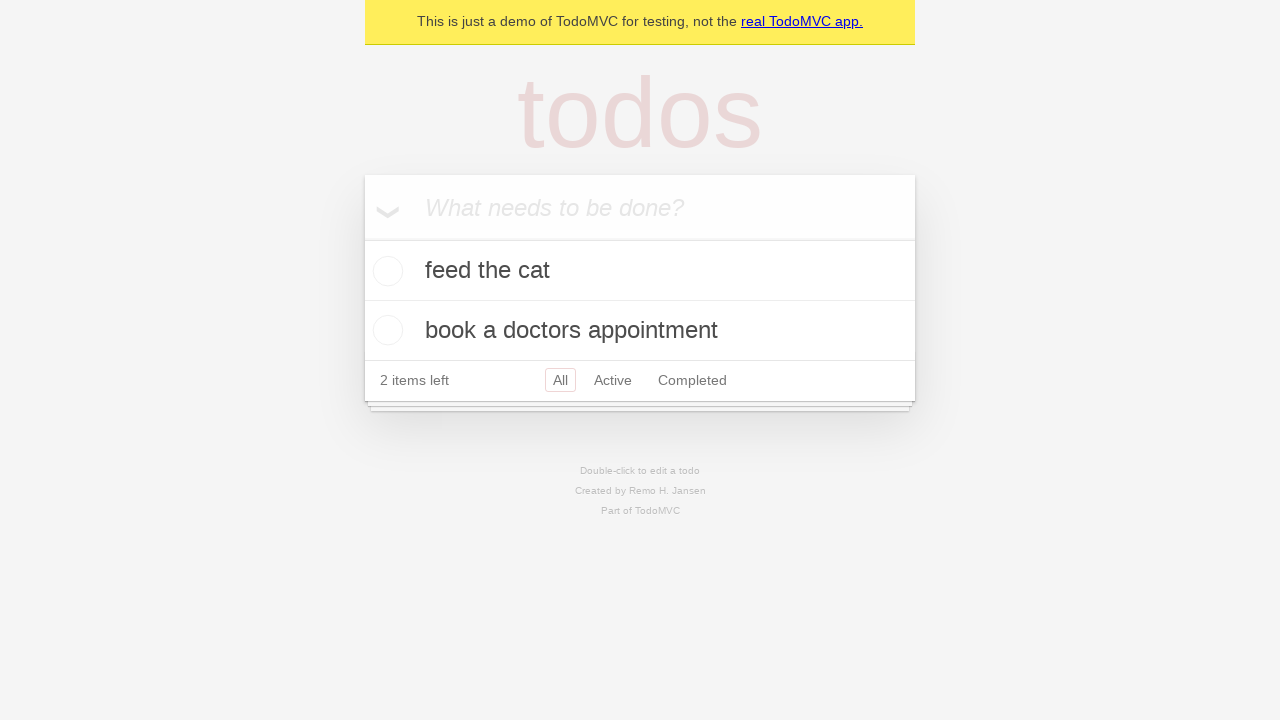

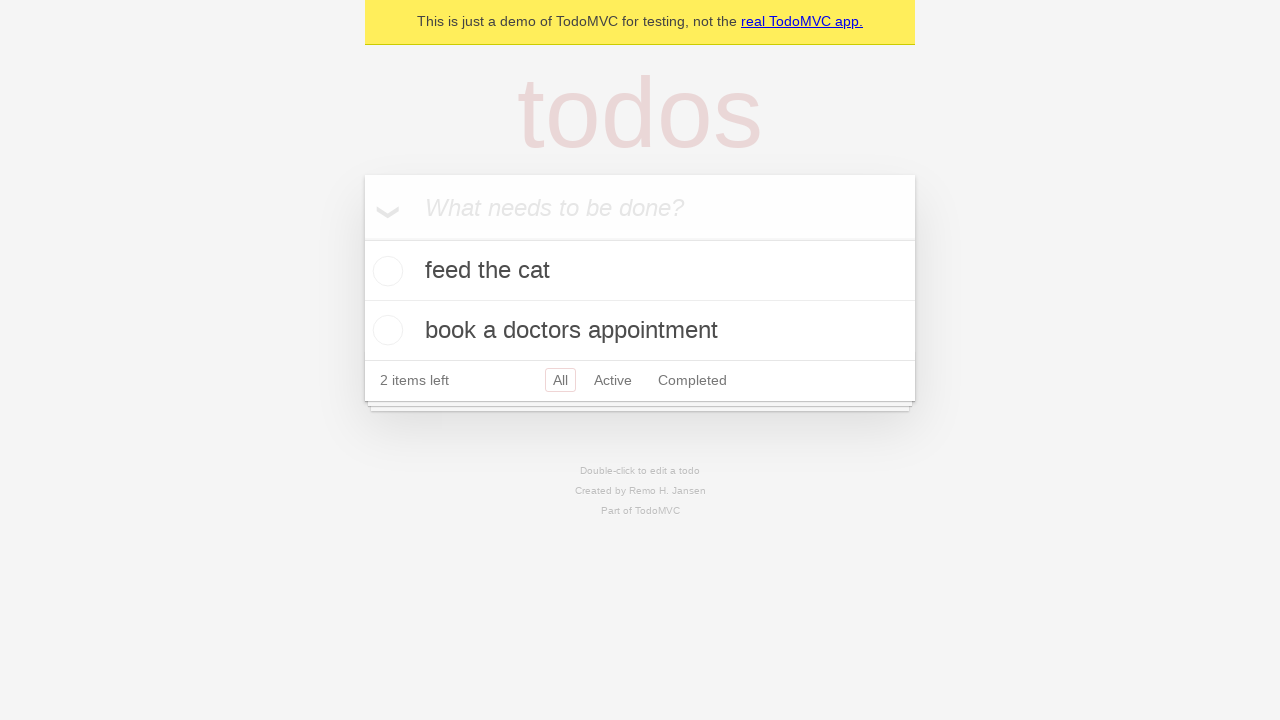